Tests opening a new browser window by clicking the "New Window" button on the Browser Windows page and verifying the new window content displays the expected sample page text.

Starting URL: https://demoqa.com/

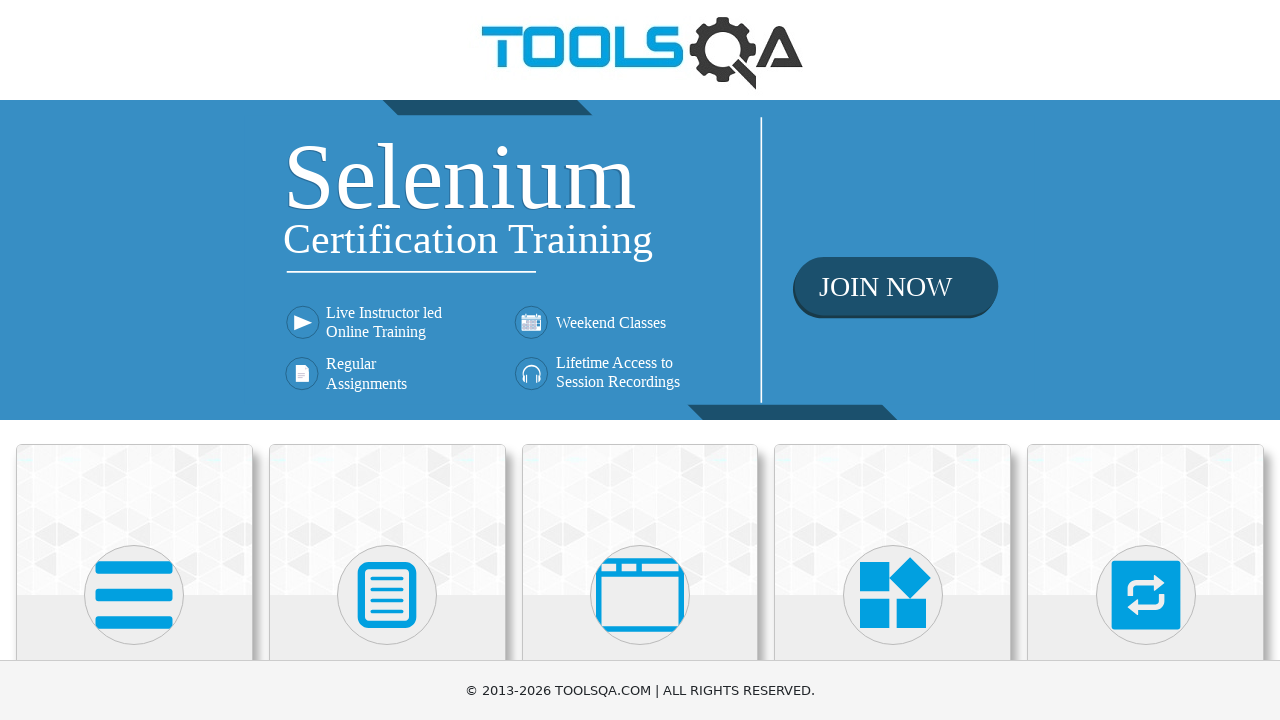

Clicked 'Alerts, Frame & Windows' card on homepage at (640, 360) on div.card-body:has-text('Alerts, Frame & Windows')
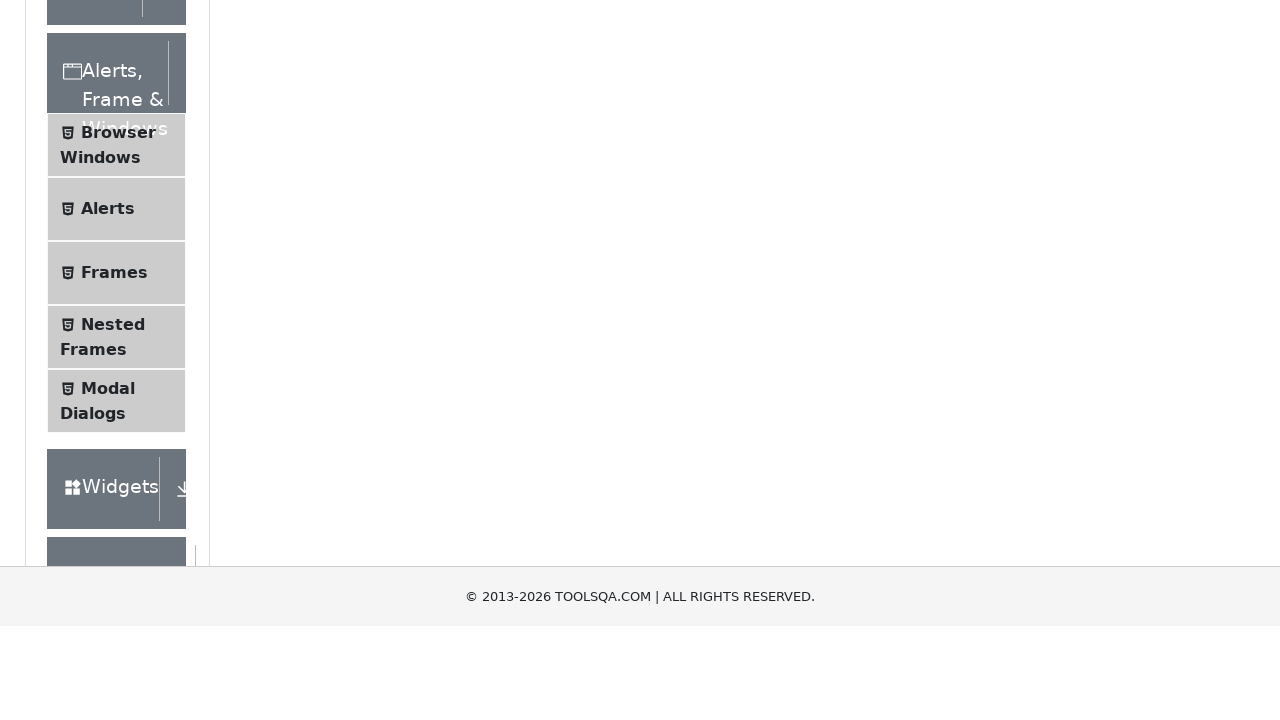

Clicked 'Browser Windows' menu item at (118, 412) on text=Browser Windows
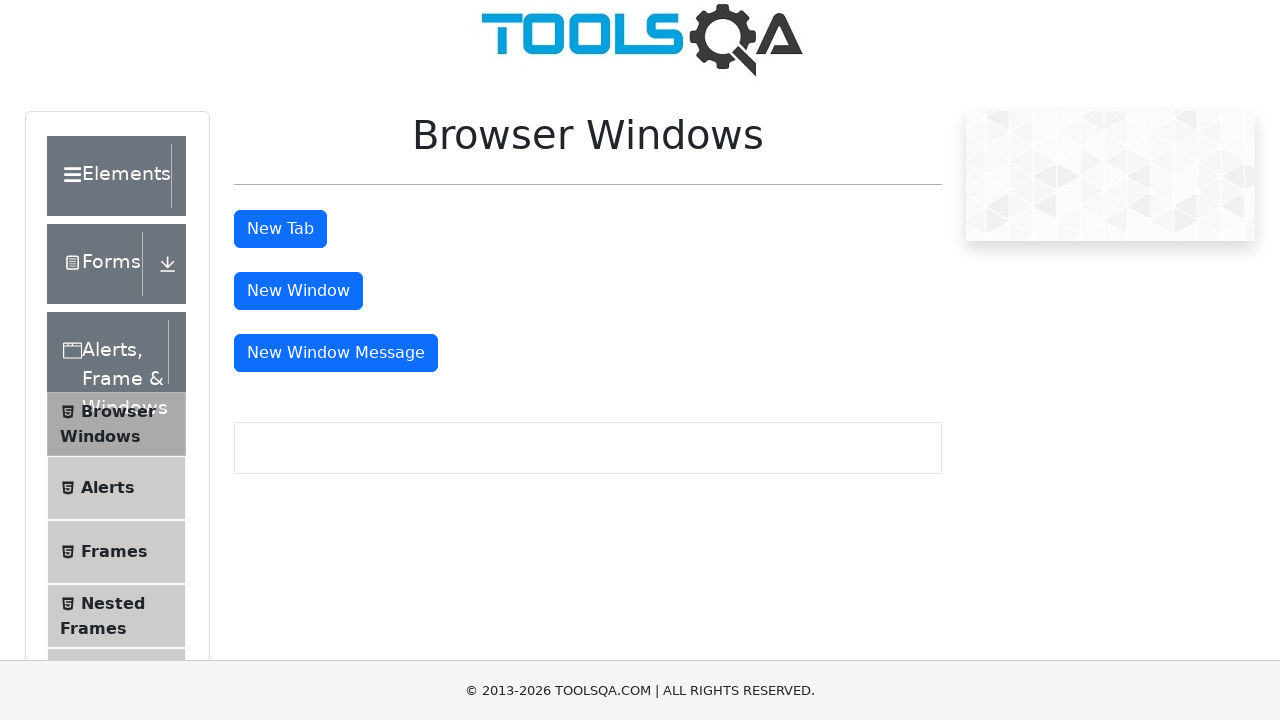

Clicked 'New Window' button at (298, 291) on #windowButton
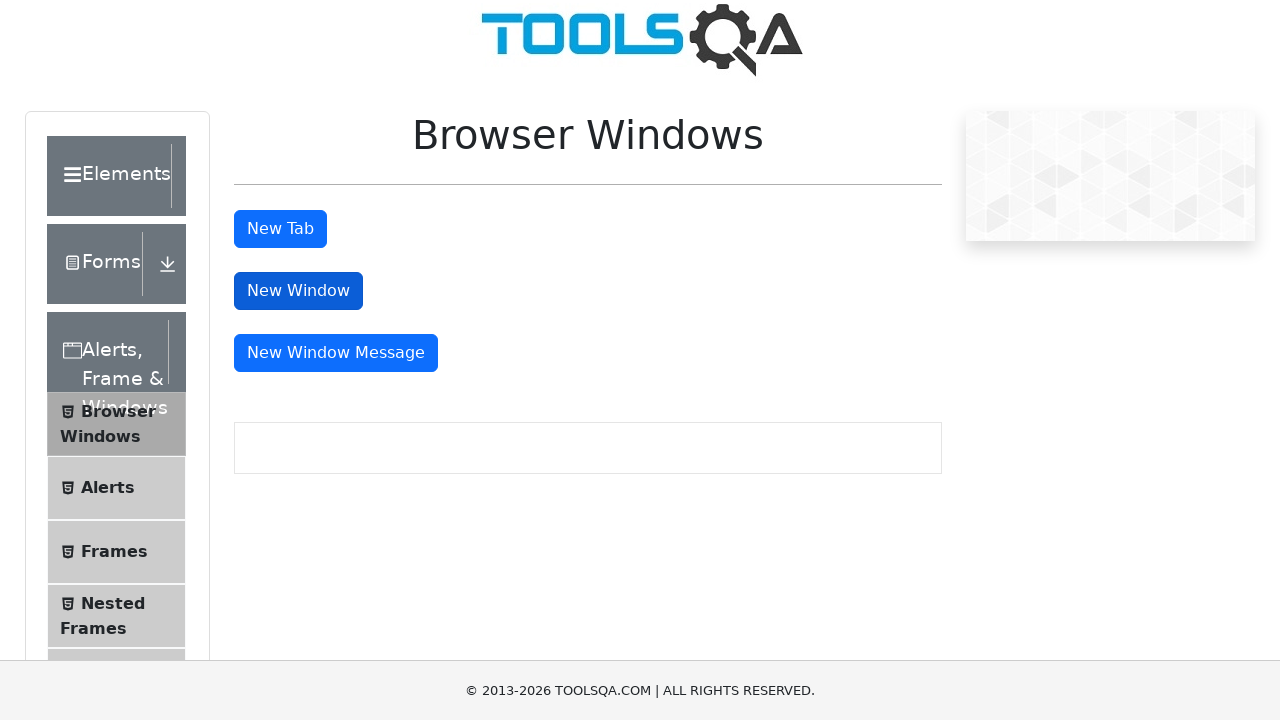

New window opened and loaded
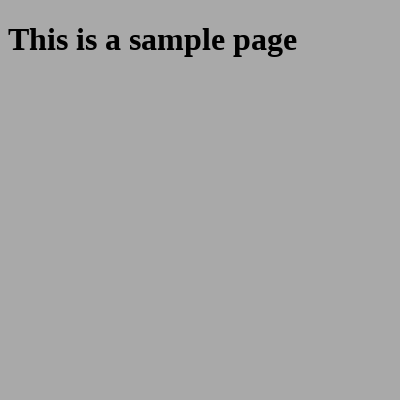

Sample heading element found in new window
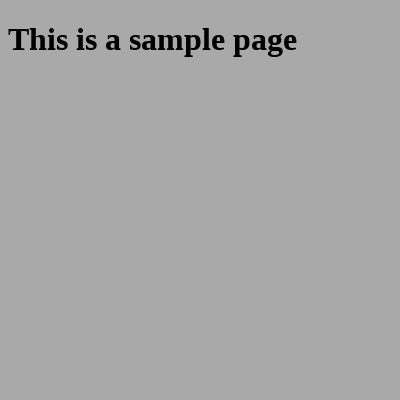

Verified sample heading text is 'This is a sample page'
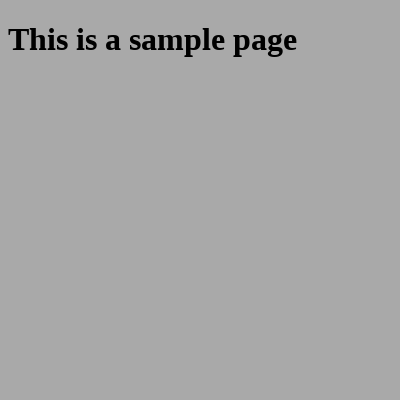

Verified body background color is gray (169, 169, 169)
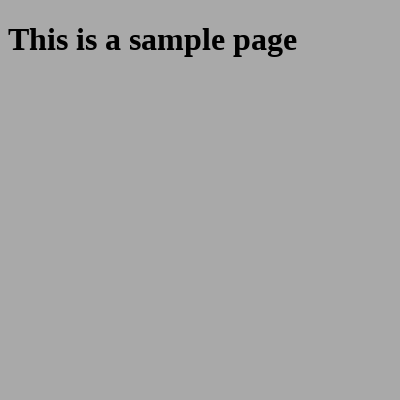

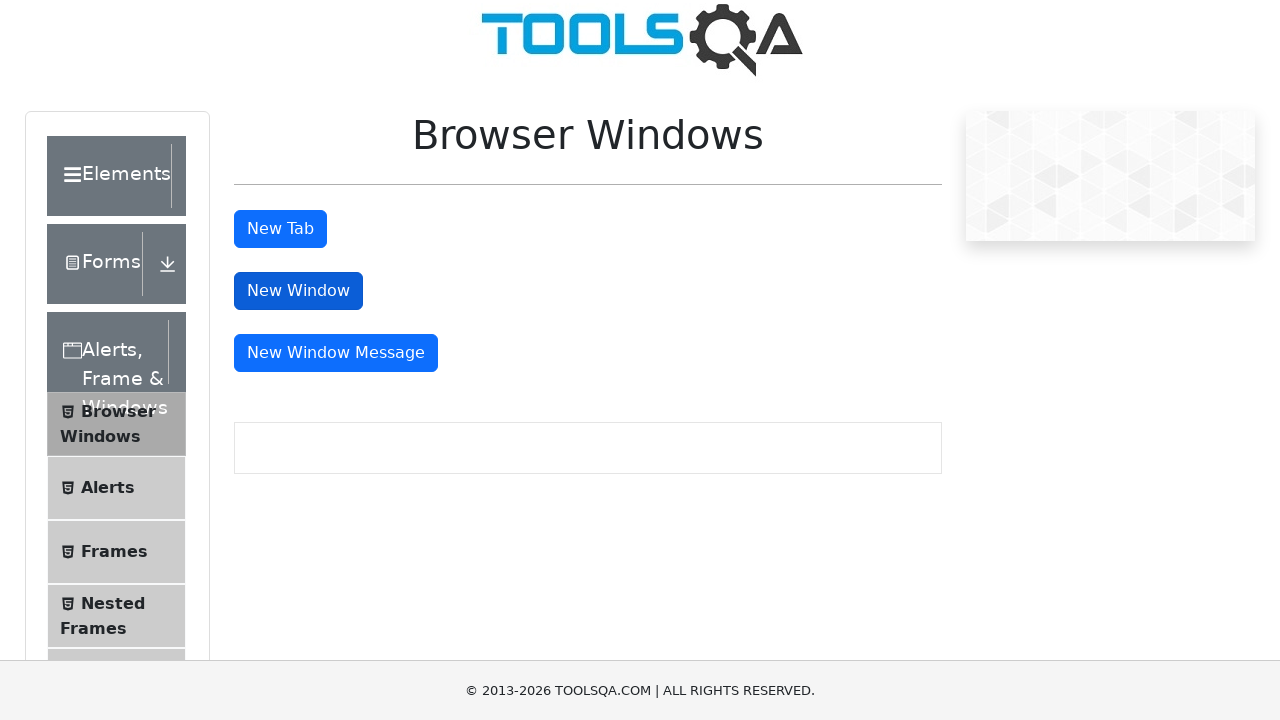